Navigates to a test automation practice form and interacts with a country dropdown select element to verify available options

Starting URL: https://testautomationpractice.blogspot.com/2018/09/automation-form.html

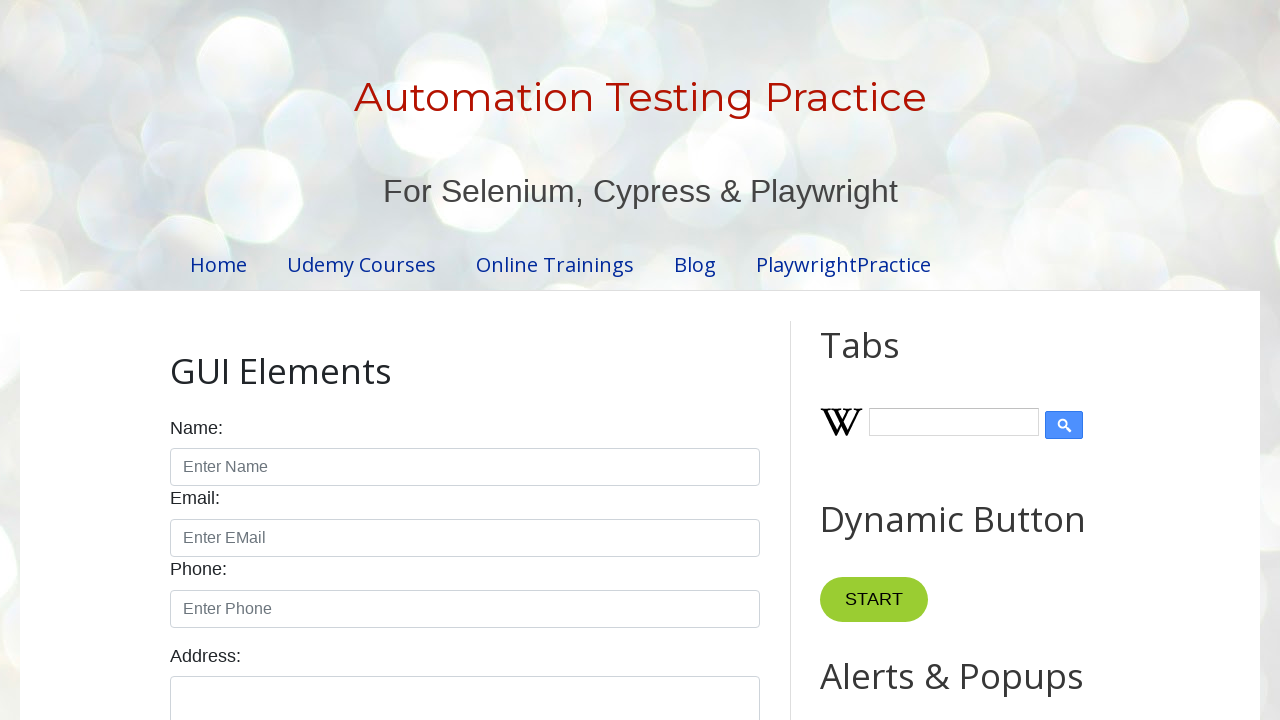

Navigated to test automation practice form
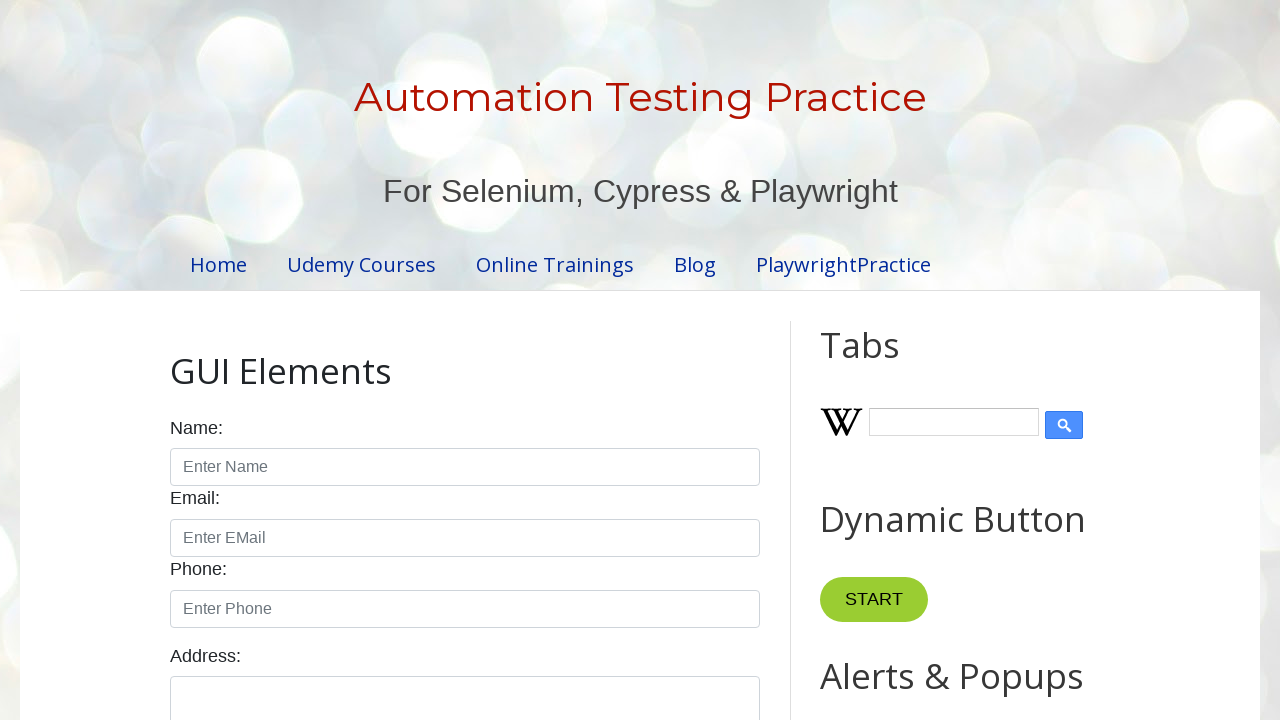

Located country dropdown element
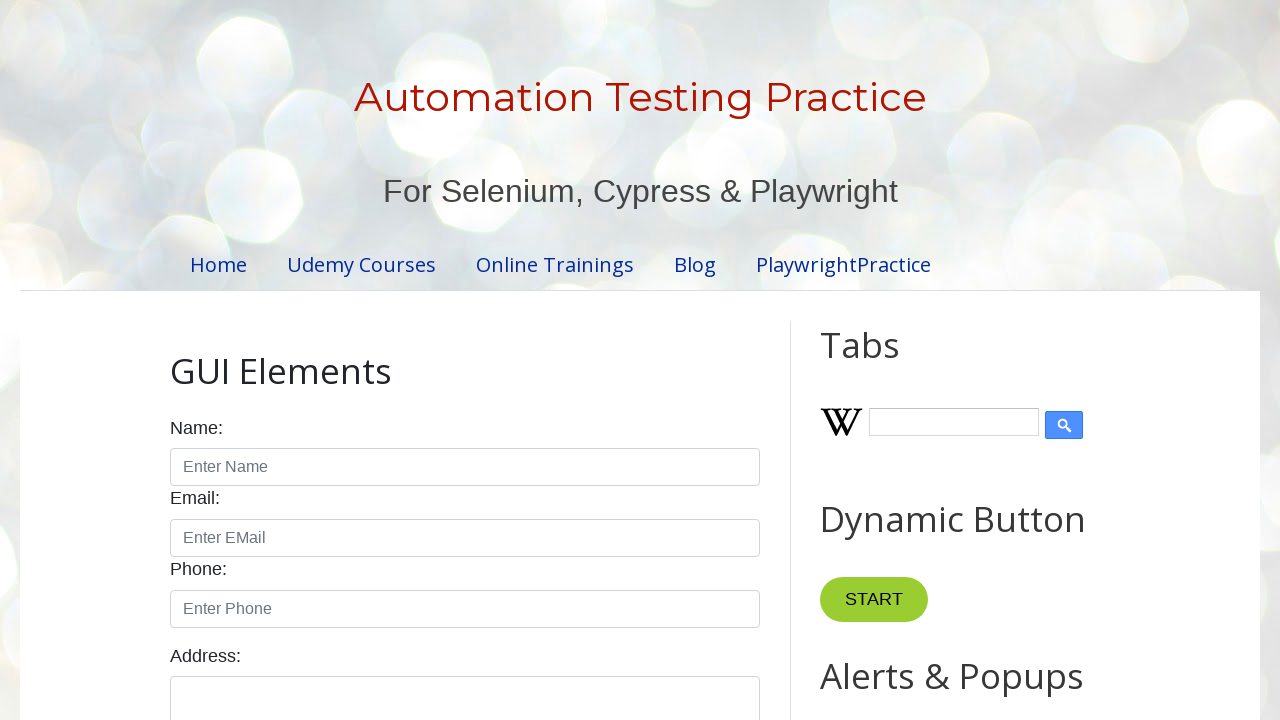

Retrieved all options from country dropdown
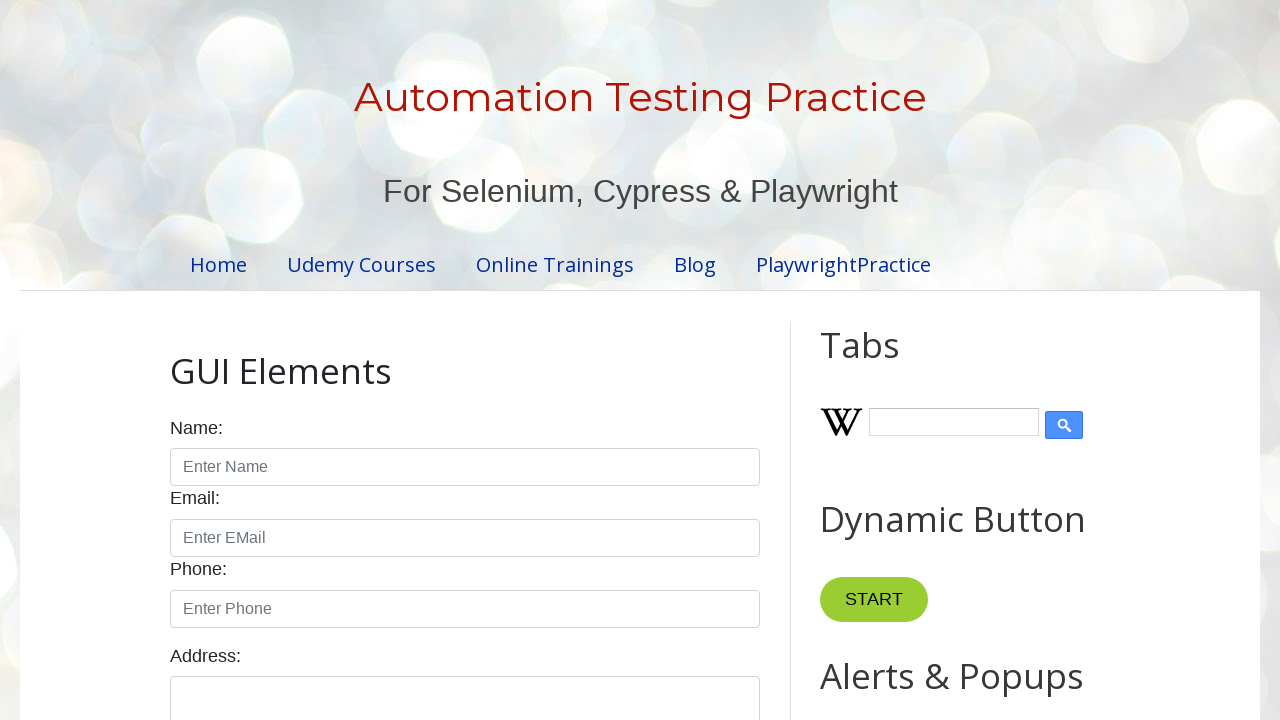

Verified dropdown contains 10 total options
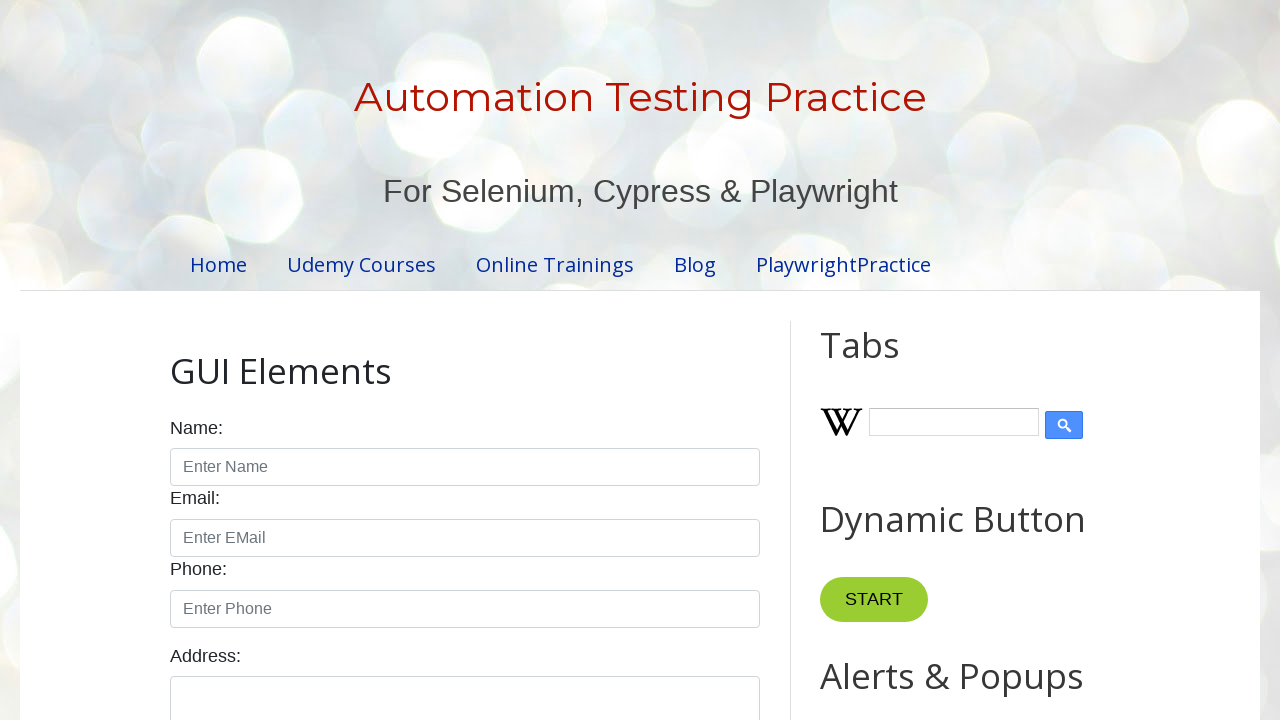

Printed all available country options from dropdown
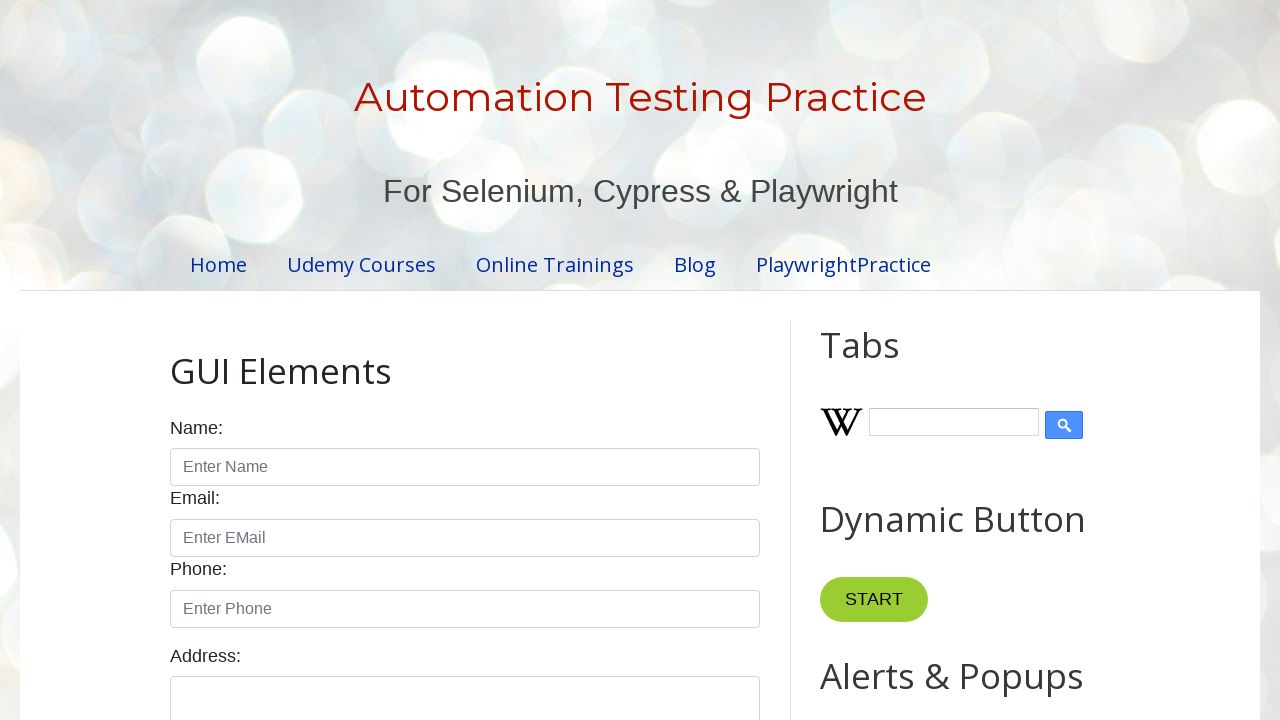

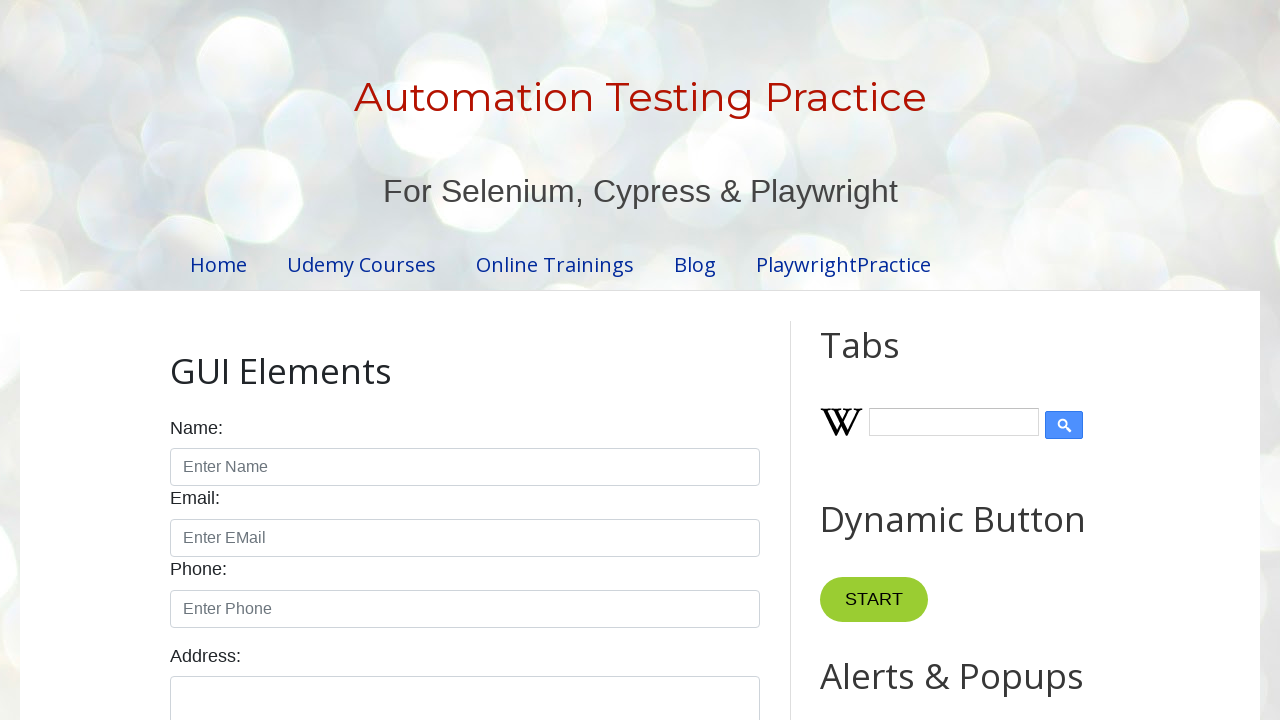